Tests a complete flight booking workflow on BlazeDemo, including selecting departure/destination cities, choosing a flight, and filling out purchase information

Starting URL: http://blazedemo.com/

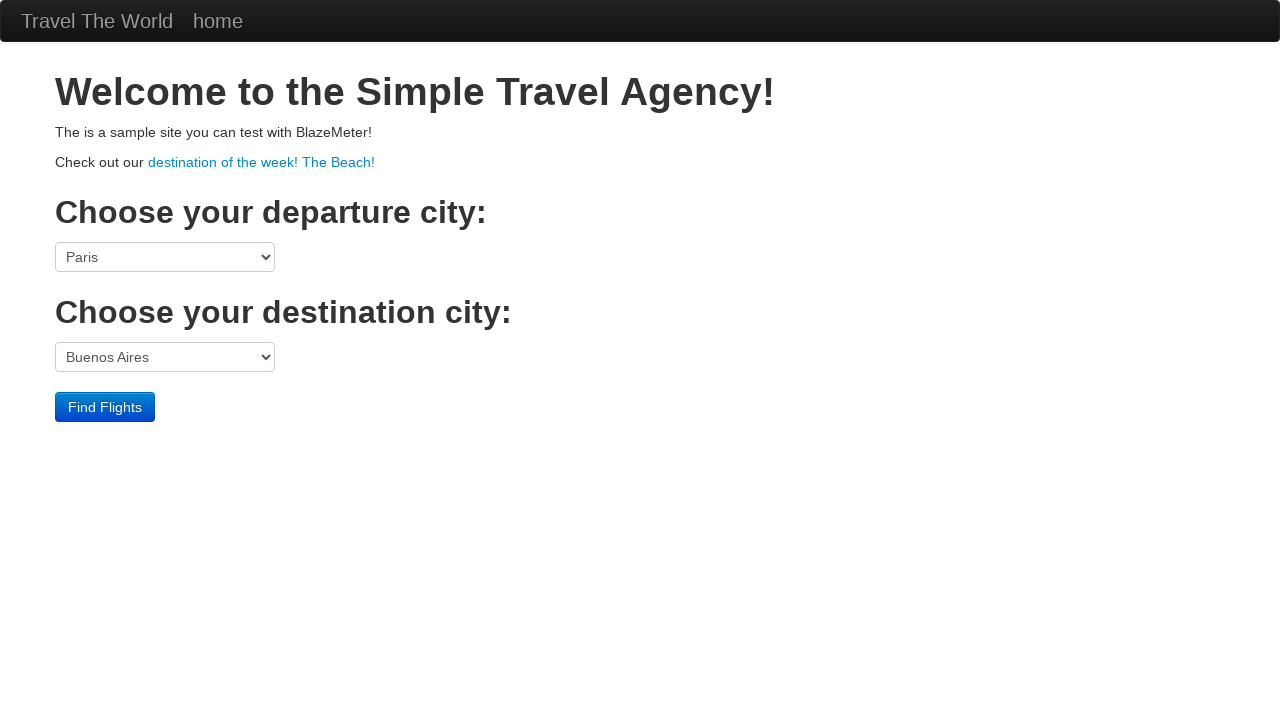

Selected Boston as departure city on select[name='fromPort']
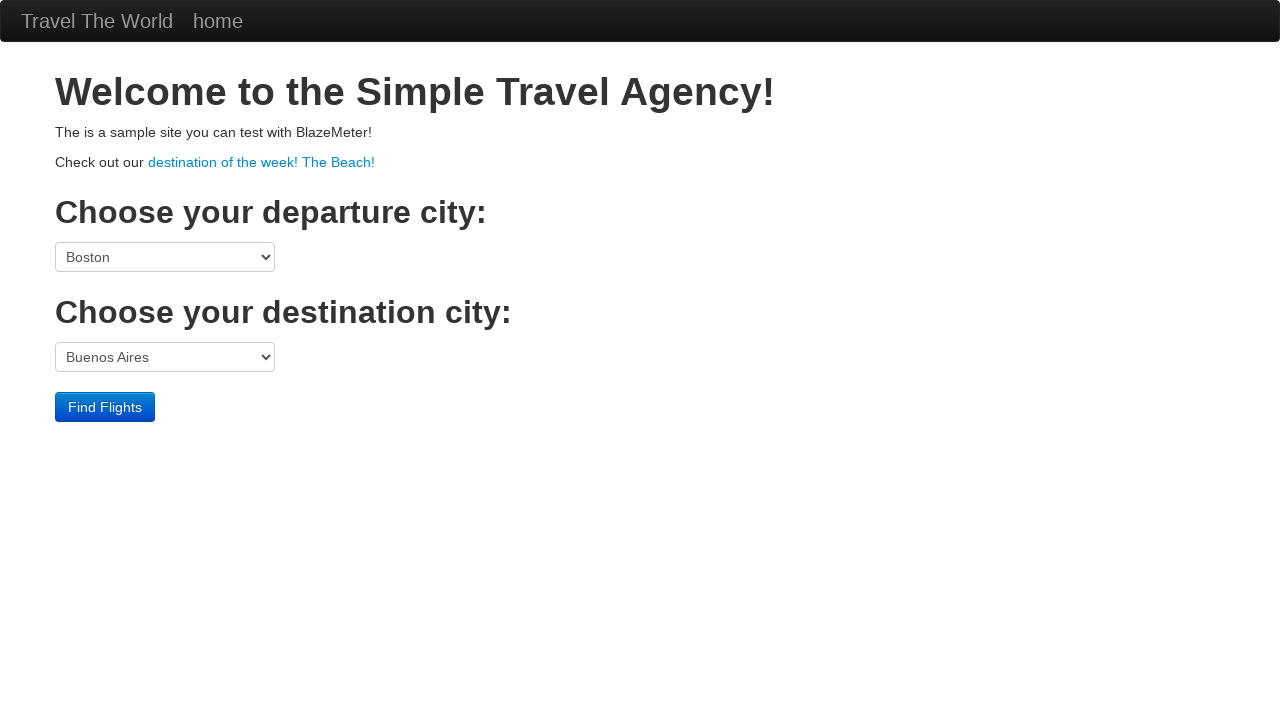

Selected London as destination city on select[name='toPort']
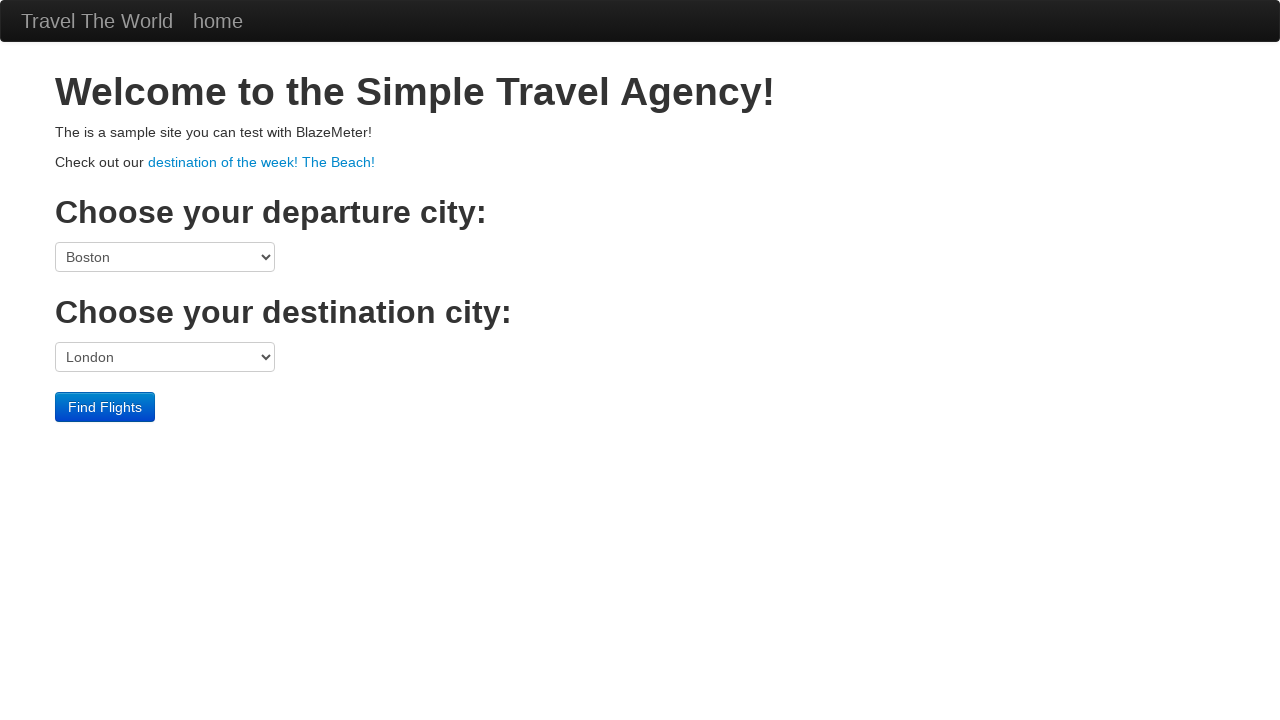

Clicked submit button to search for flights at (105, 407) on input[type='submit']
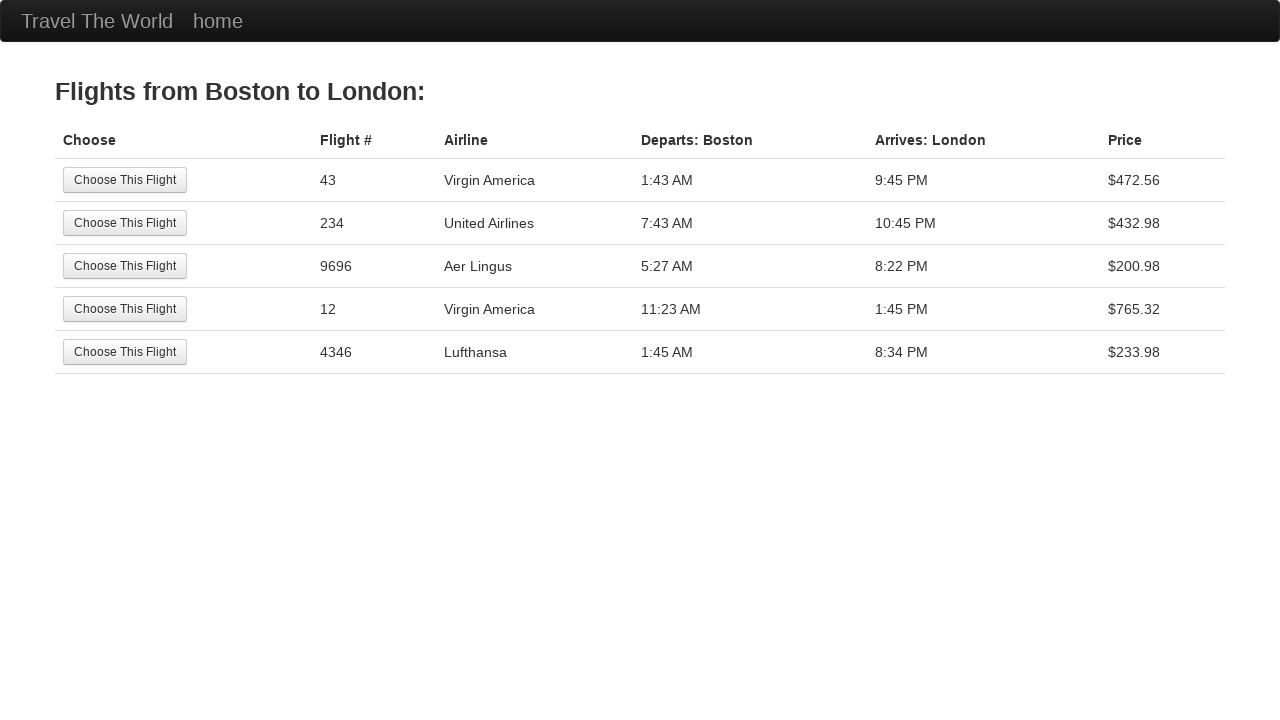

Flight search results loaded
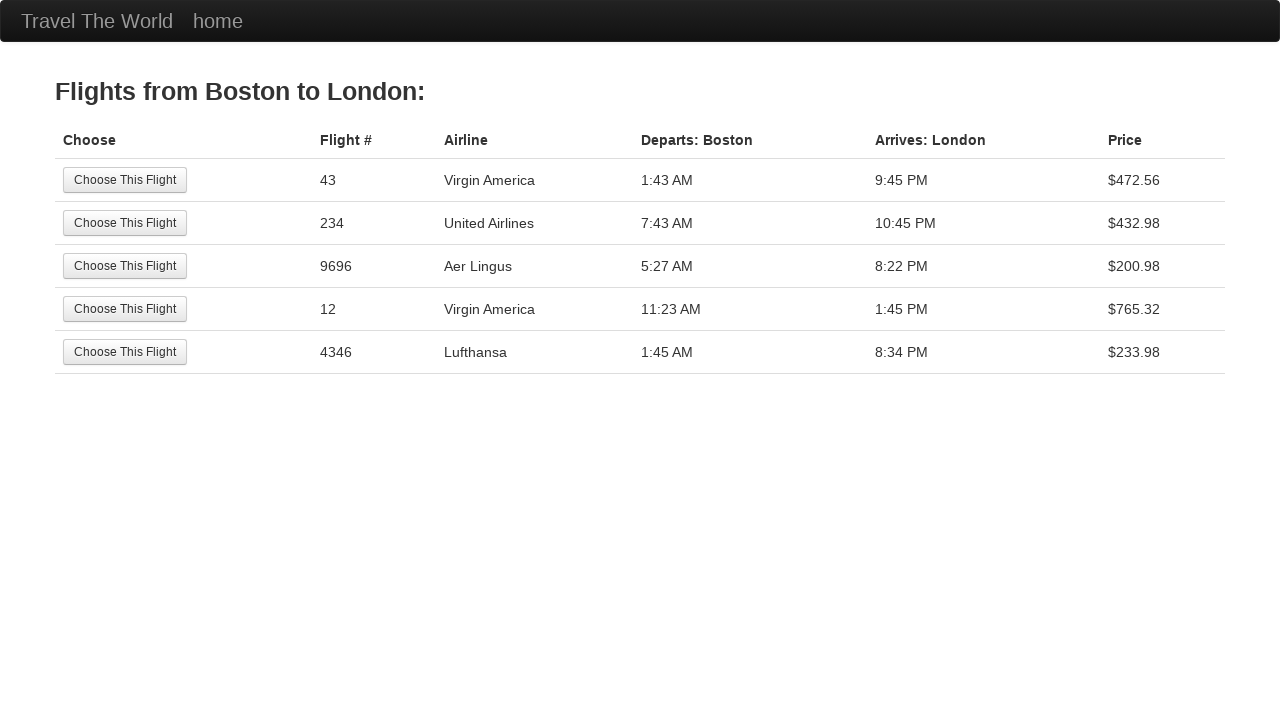

Selected first flight from search results at (125, 180) on xpath=//html/body/div[2]/table/tbody/tr[1]/td[1]/input
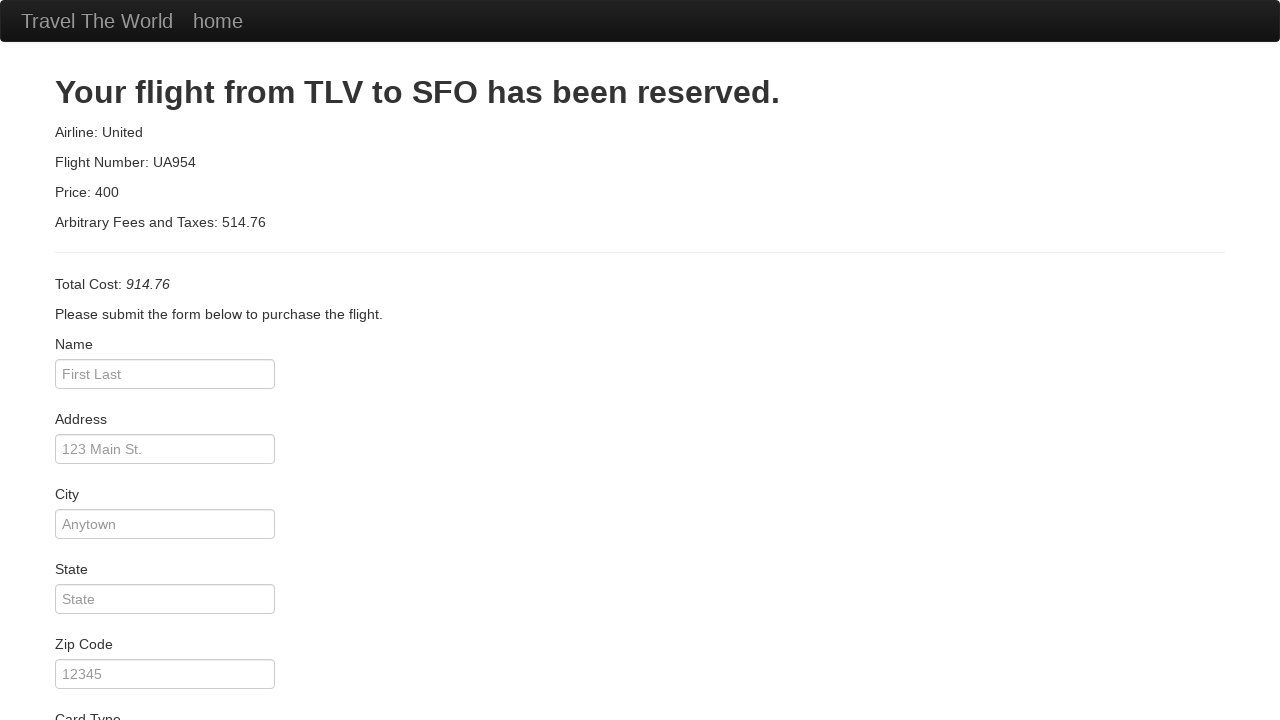

Filled passenger name as 'Jones Pence' on #inputName
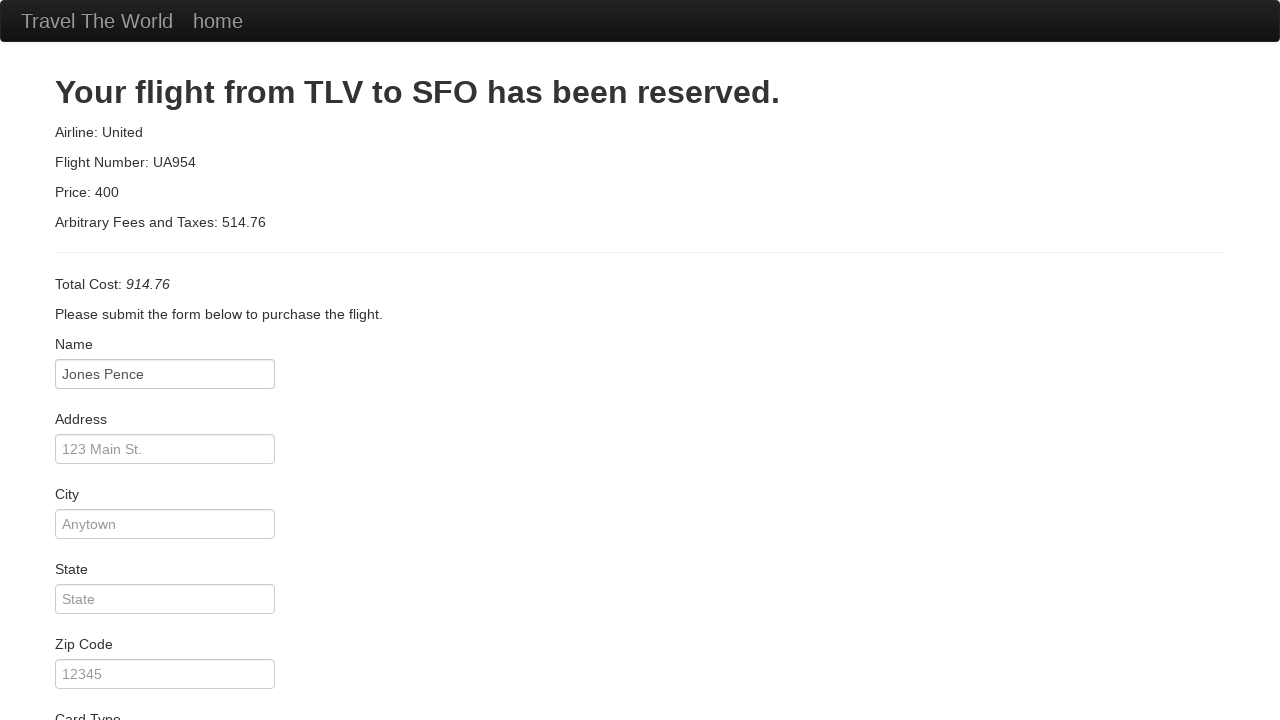

Filled address as 'Observatory Circle, U.S' on input[name='address']
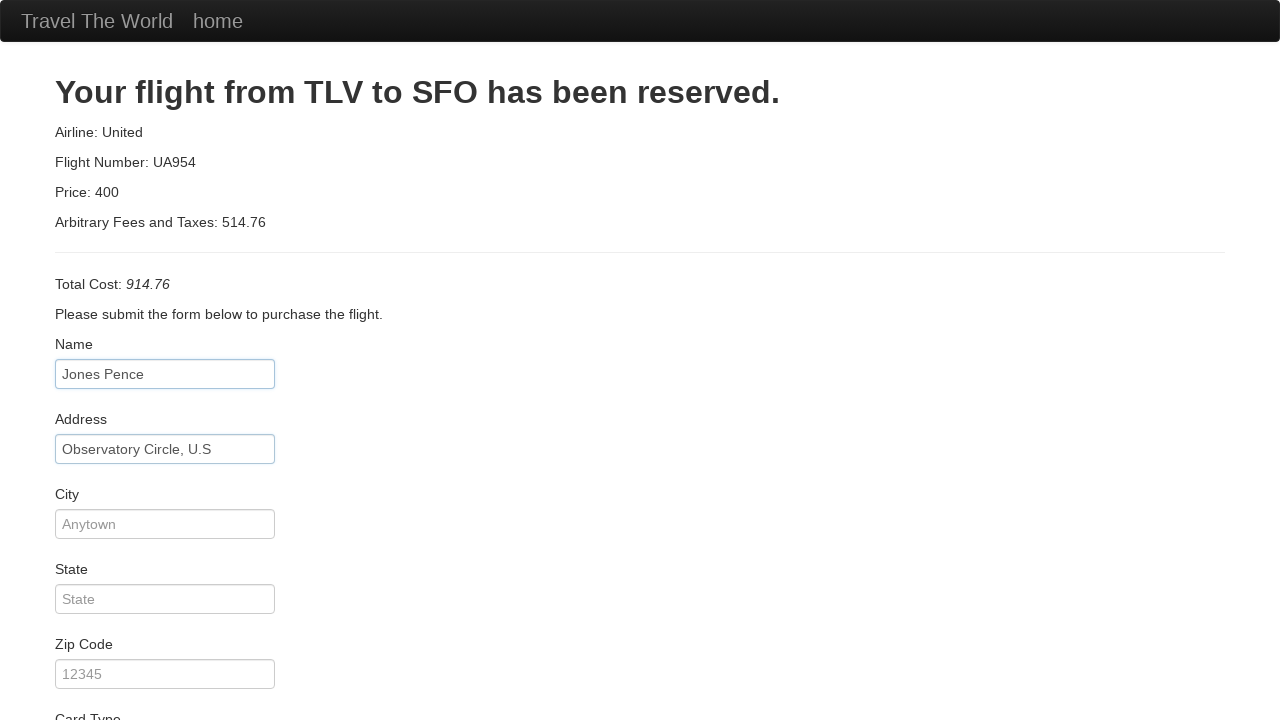

Filled city as 'Phoenix' on #city
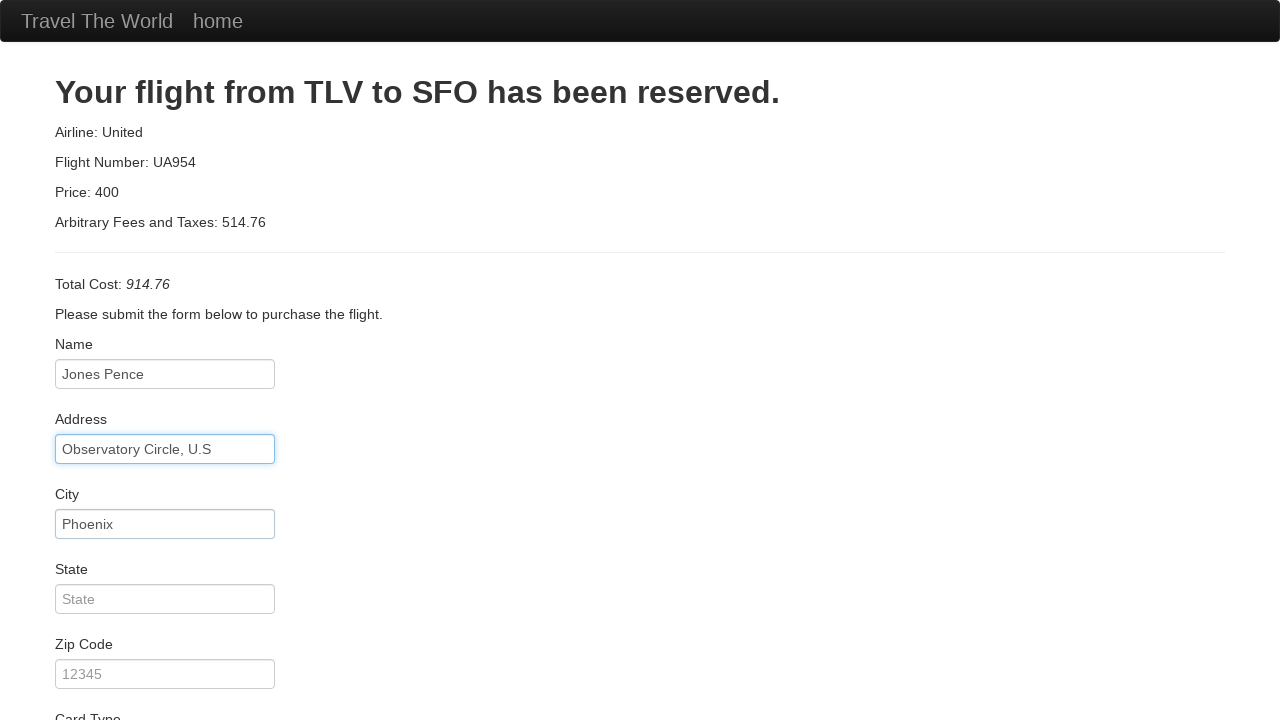

Filled state as 'Arizona (AZ)' on #state
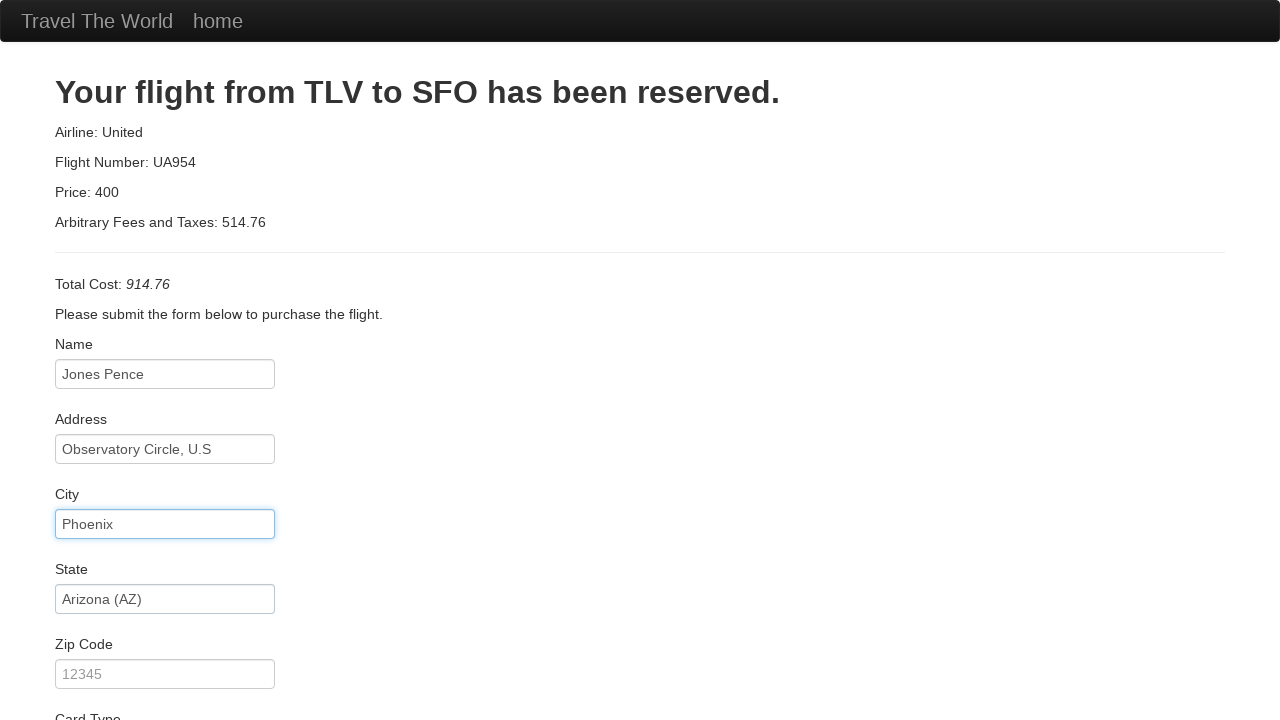

Filled zip code as '85001' on #zipCode
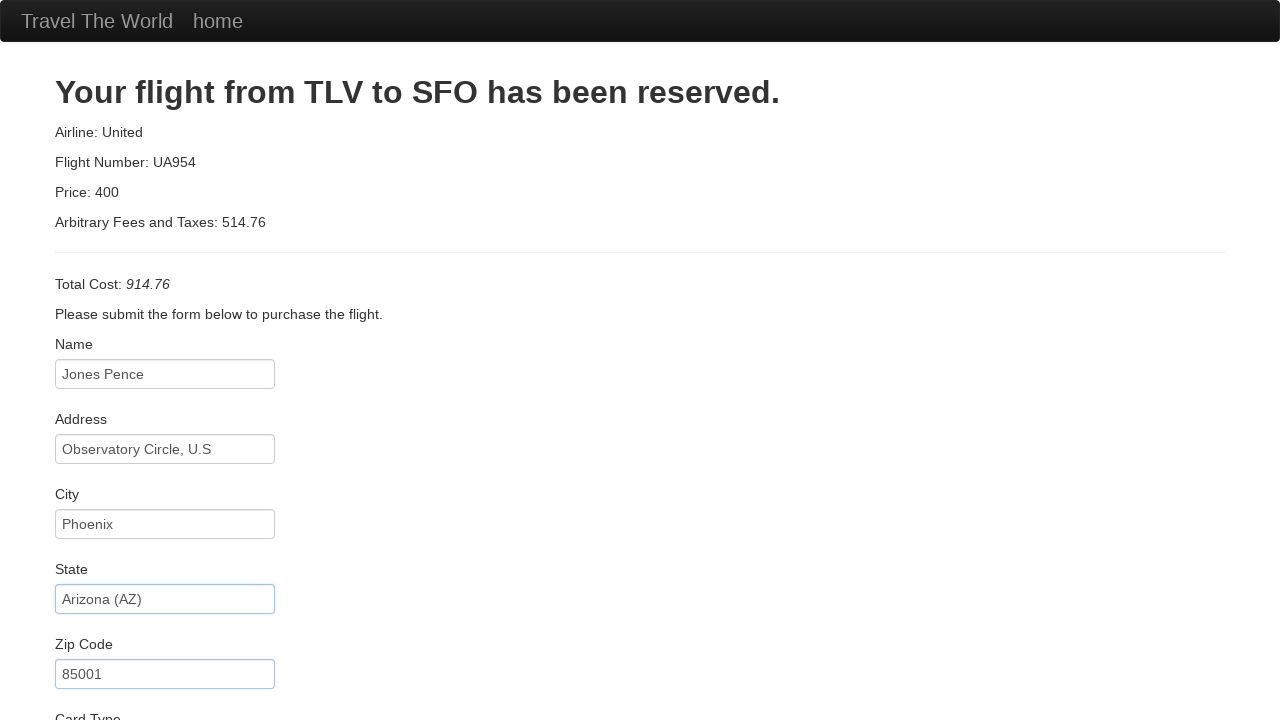

Selected American Express as card type on #cardType
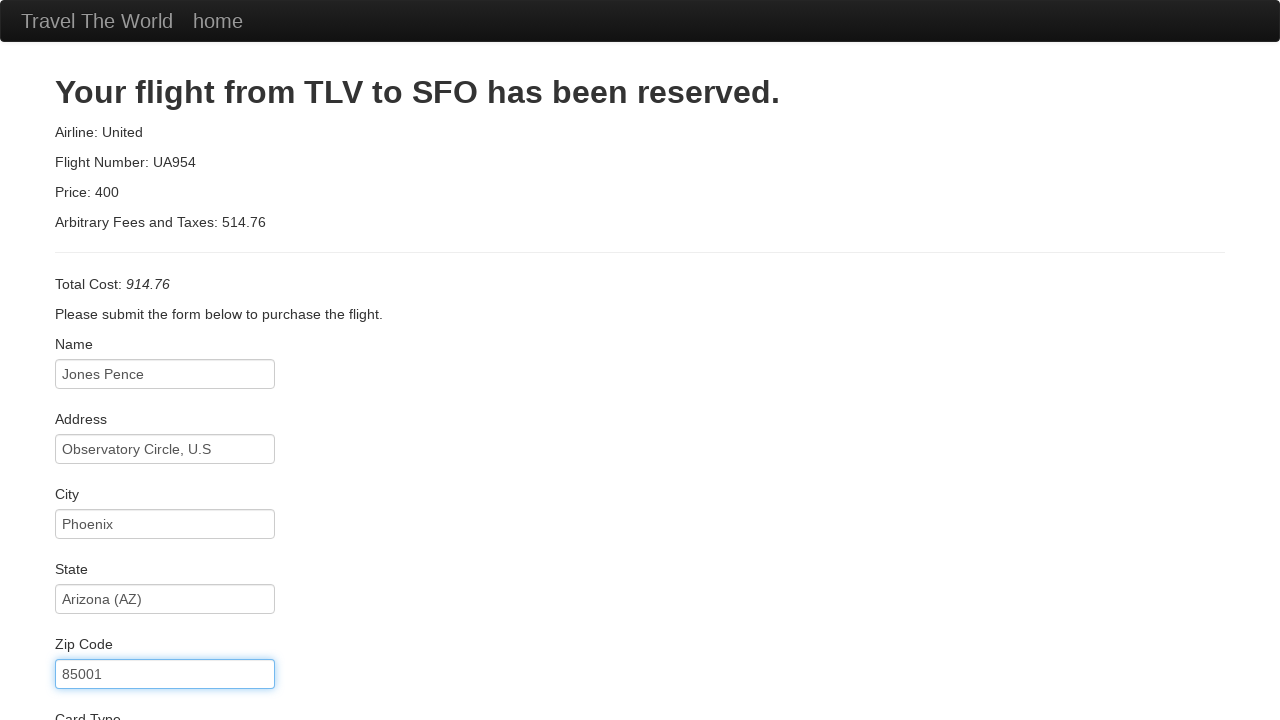

Filled credit card number as '12345678' on #creditCardNumber
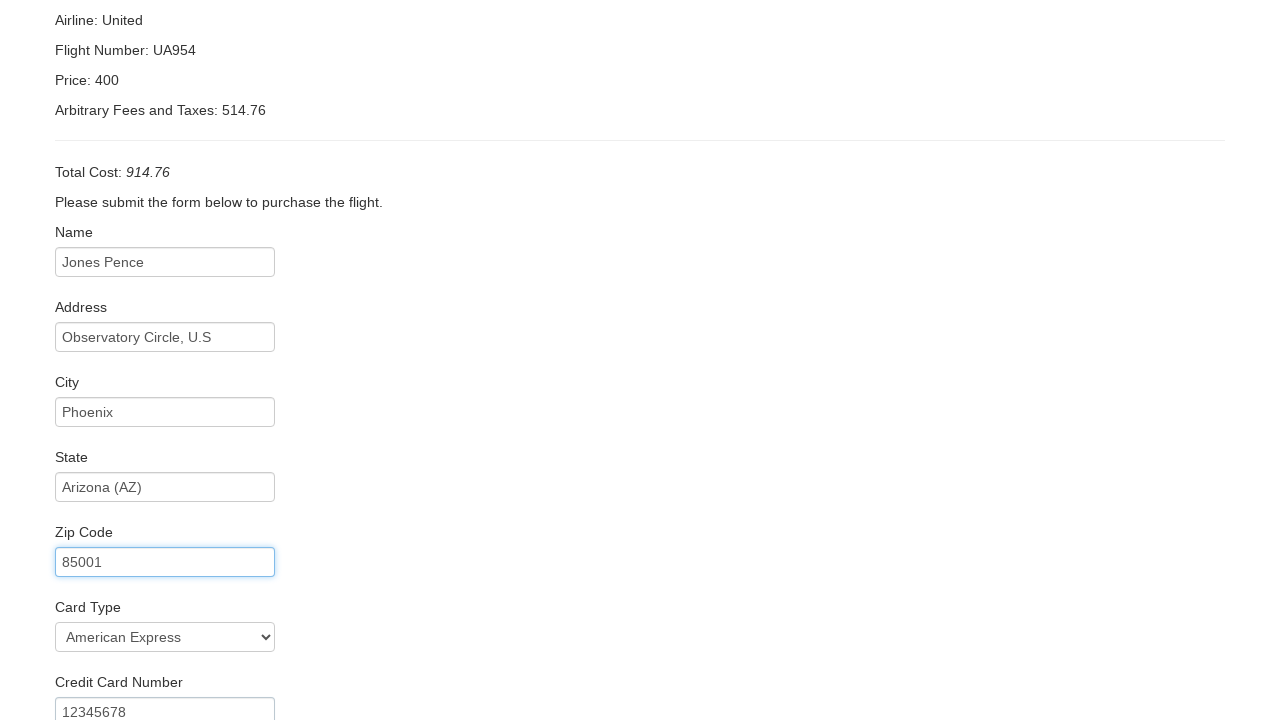

Filled credit card month as '12' on #creditCardMonth
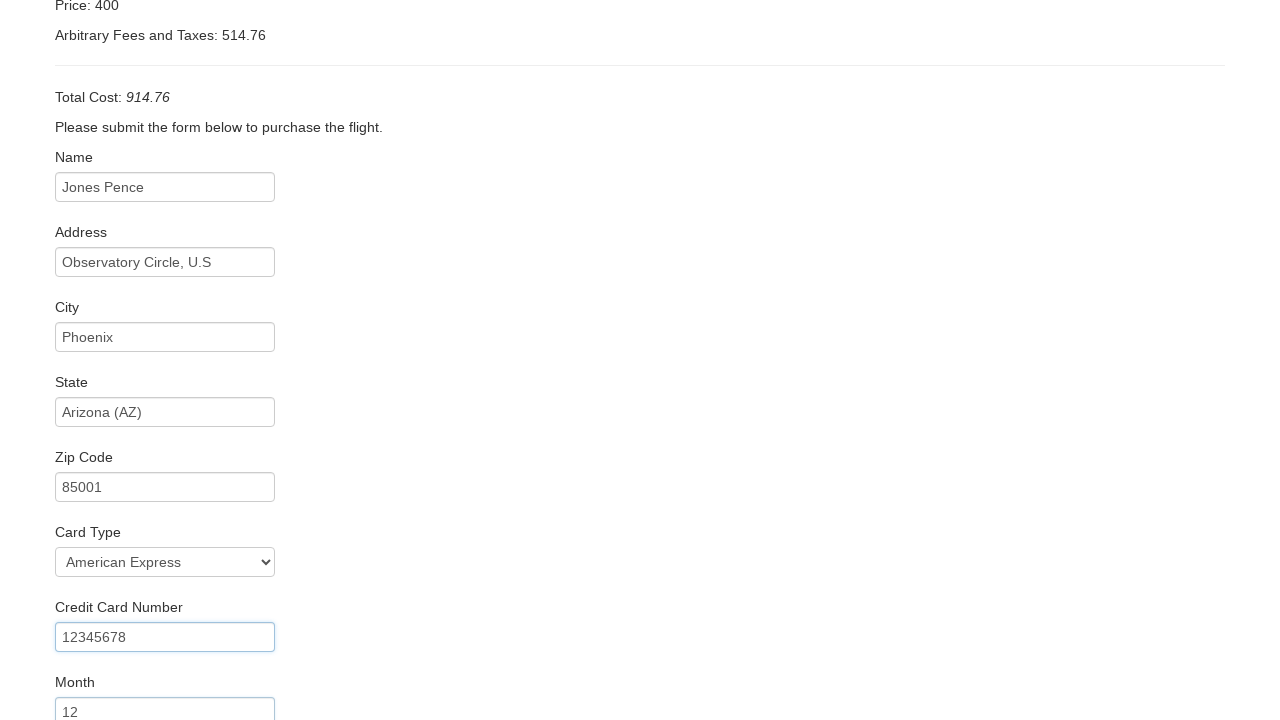

Filled credit card year as '2018' on #creditCardYear
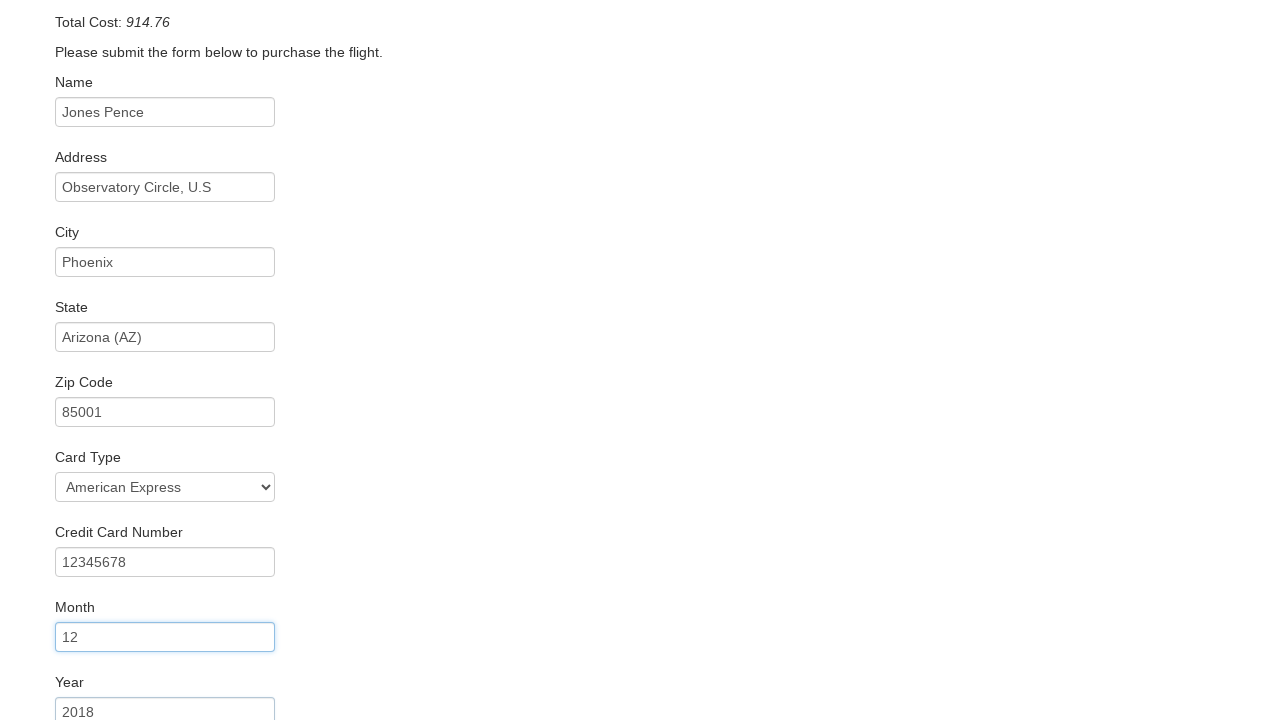

Filled name on card as 'Jones Pence' on #nameOnCard
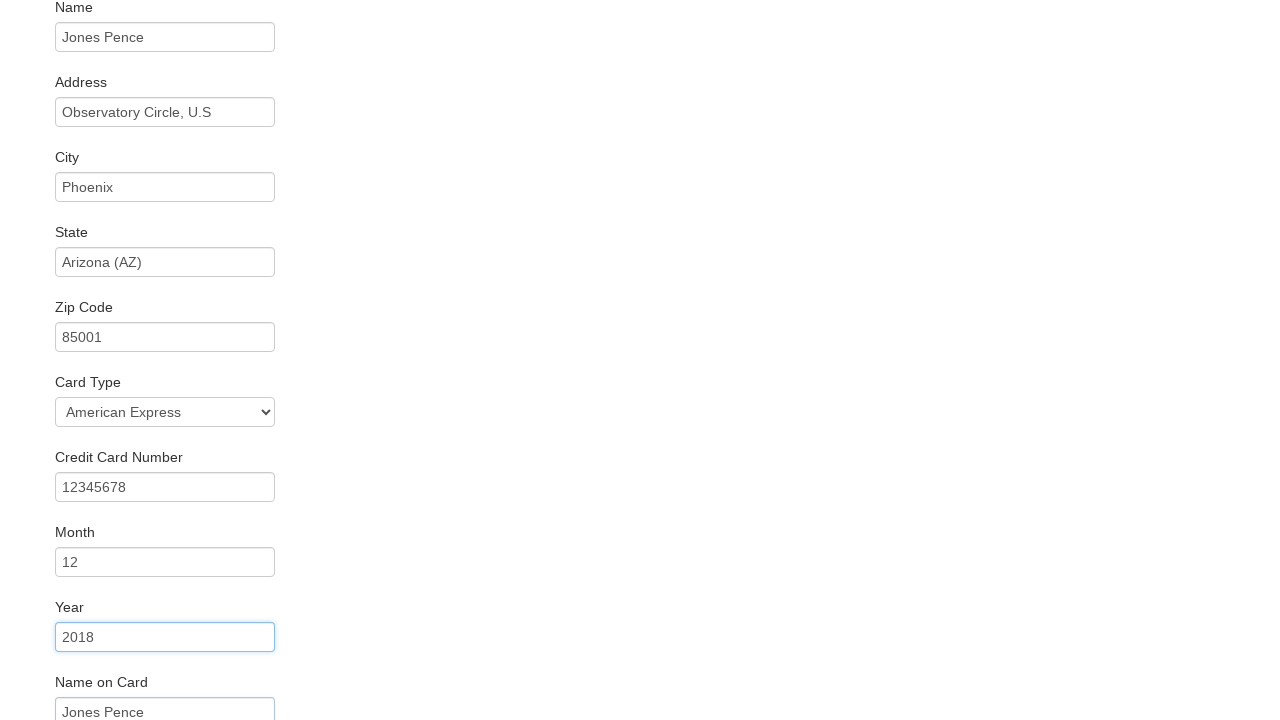

Checked 'Remember Me' checkbox at (62, 656) on input[name='rememberMe']
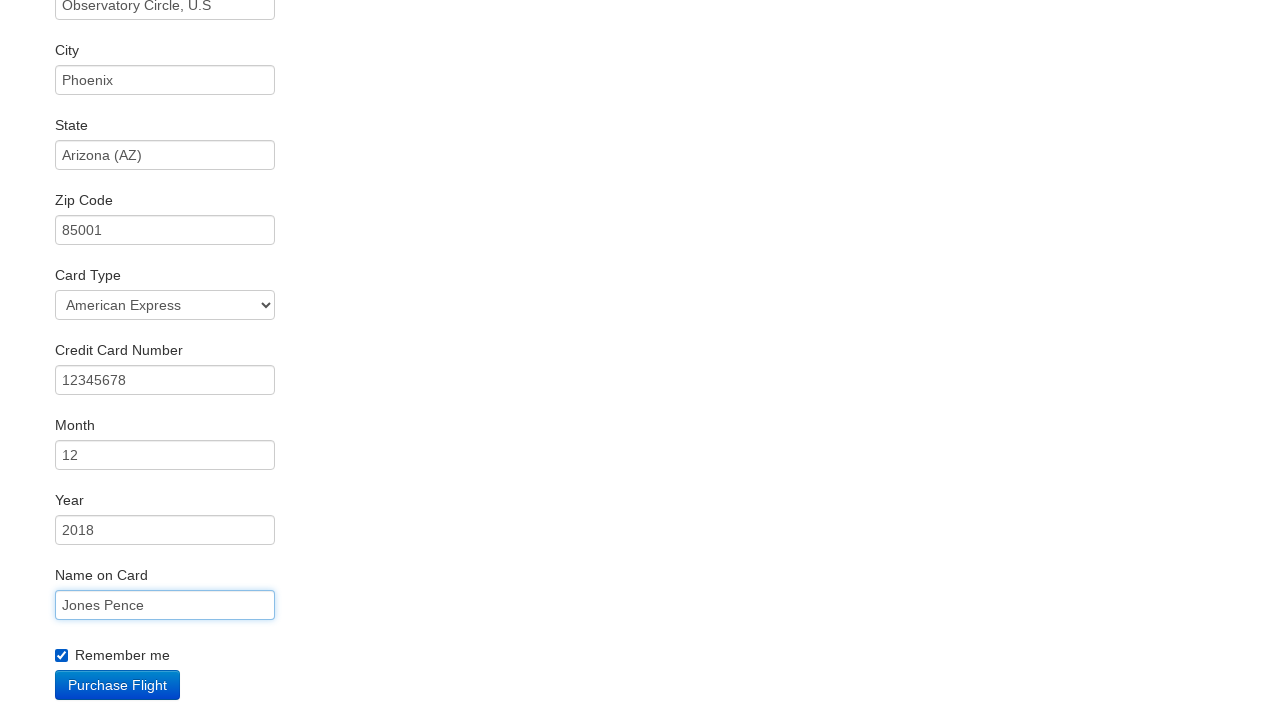

Clicked submit button to complete purchase at (118, 685) on xpath=//html/body/div[2]/form/div[11]/div/input
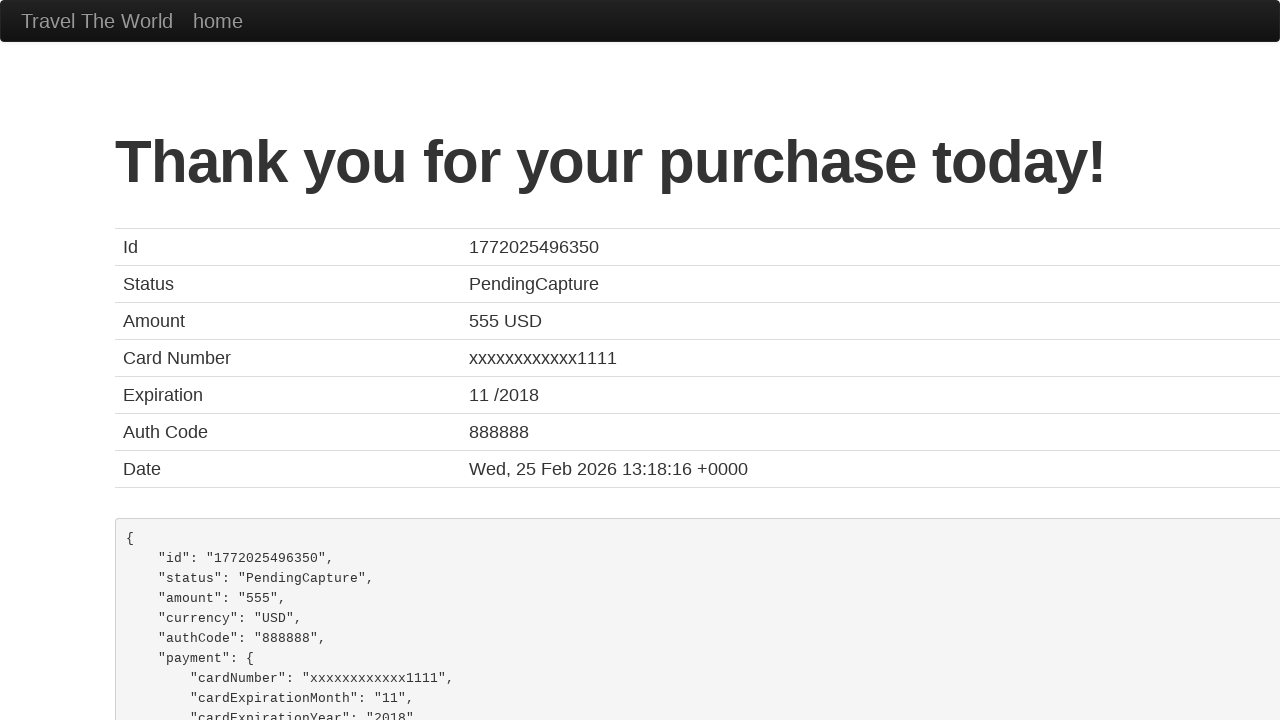

Flight booking confirmation page loaded
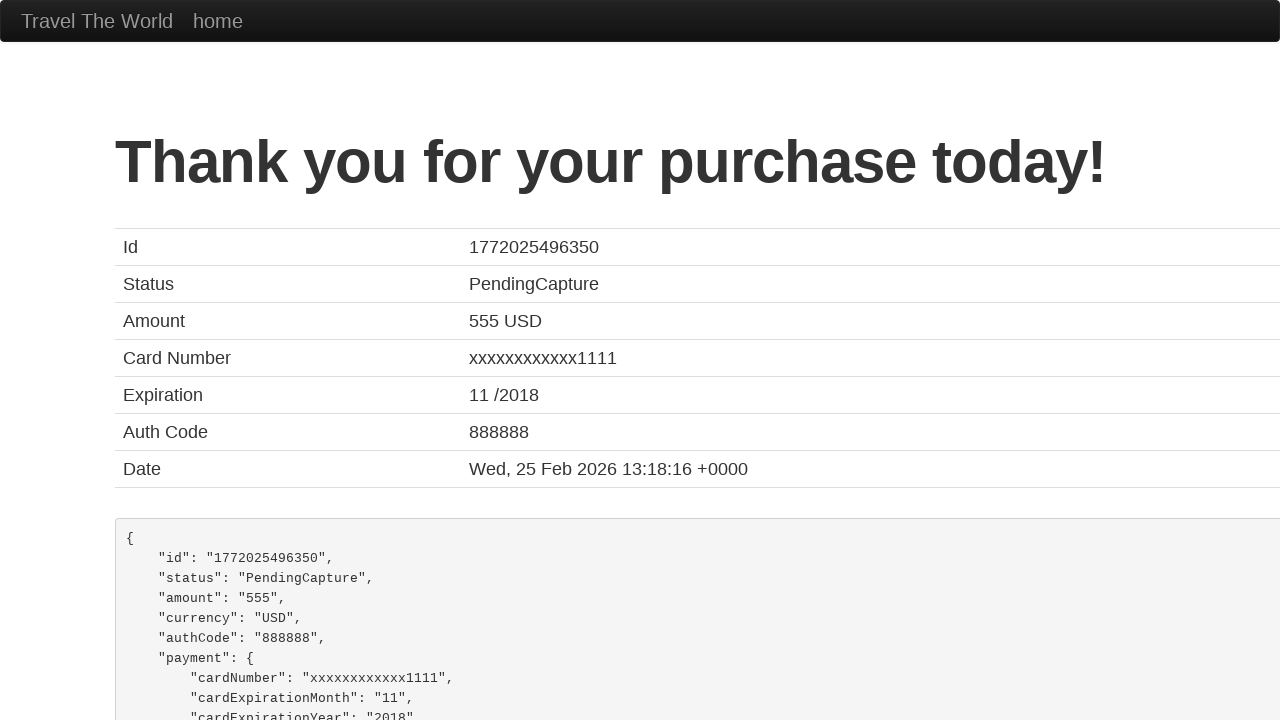

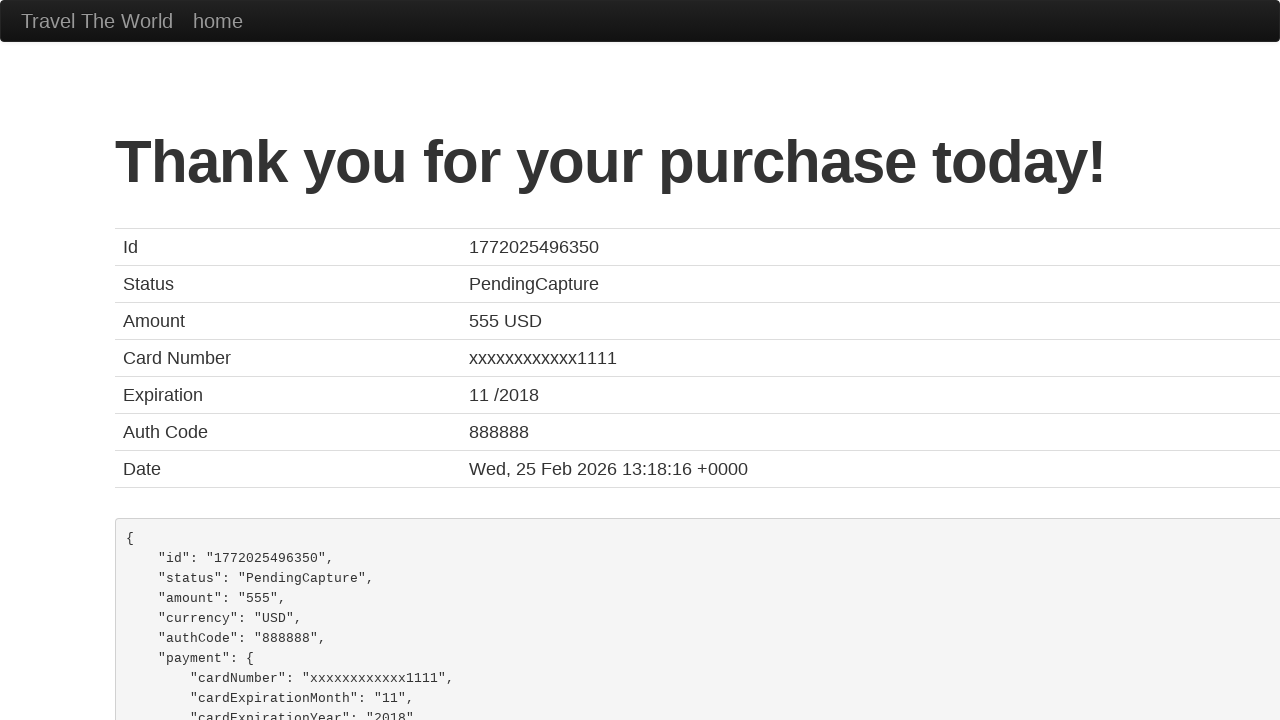